Tests file download functionality by clicking the download button on the upload-download demo page

Starting URL: https://demoqa.com/upload-download

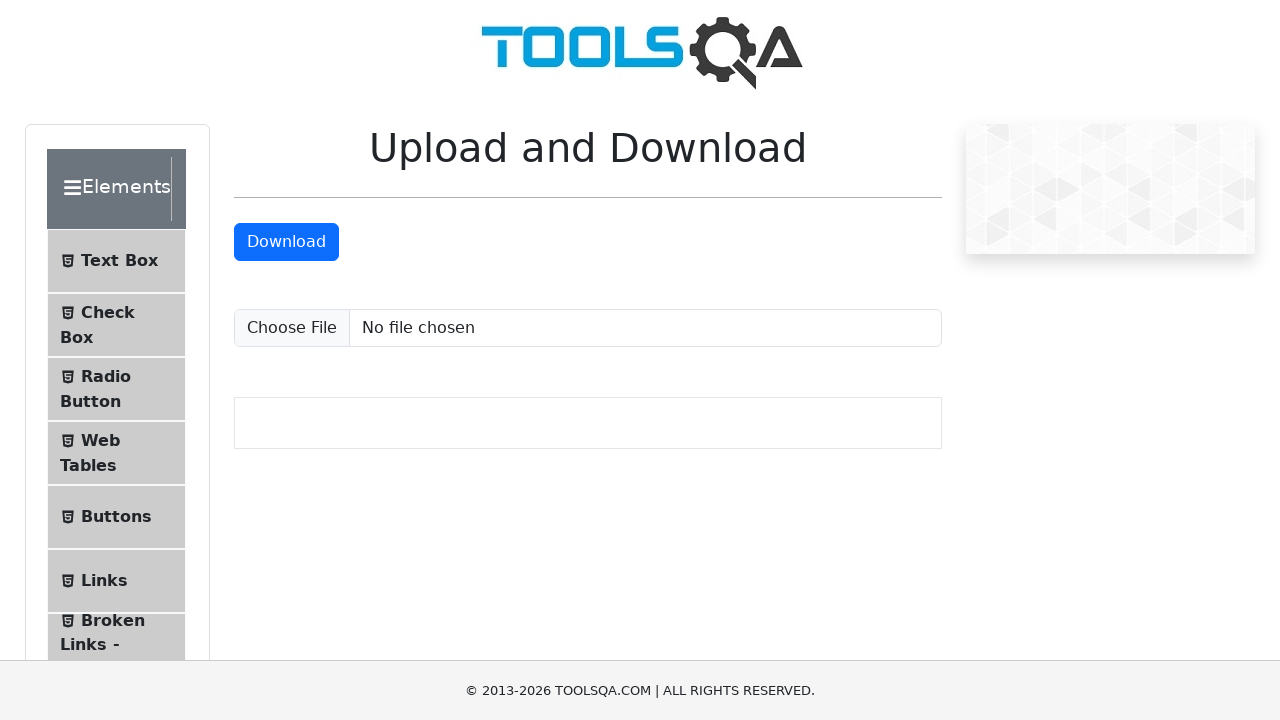

Clicked download button to initiate file download at (286, 242) on #downloadButton
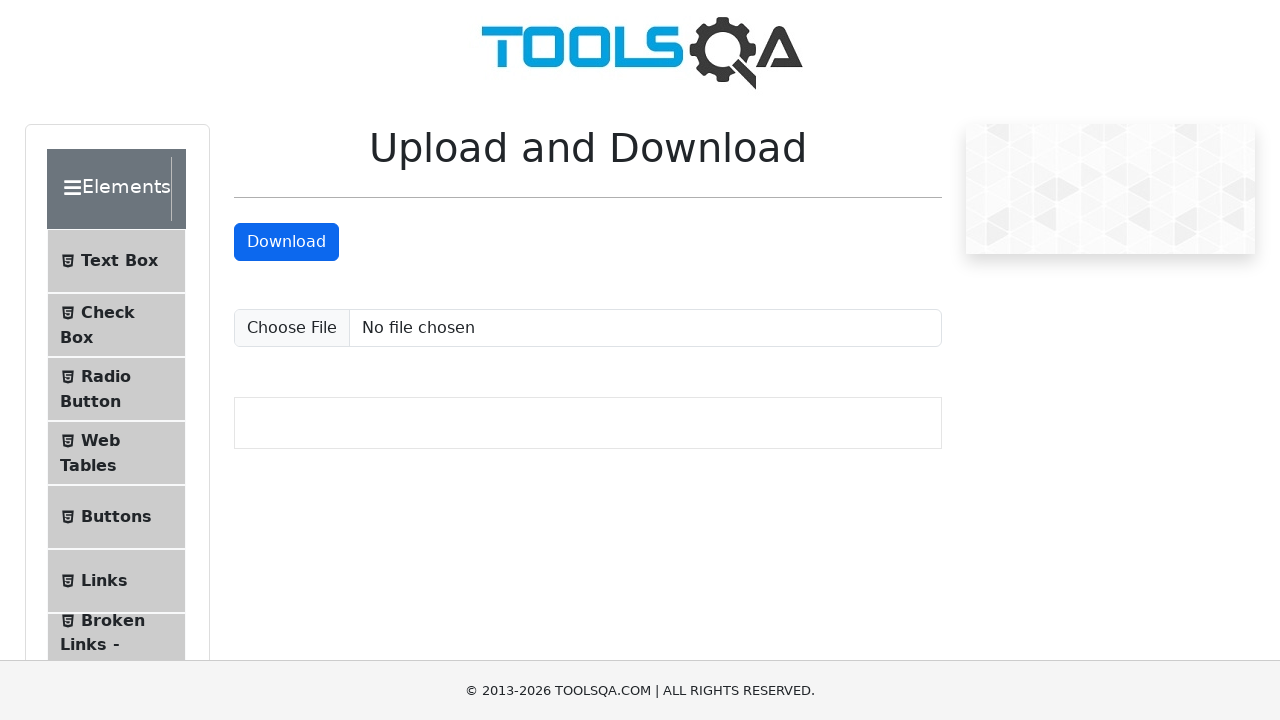

Waited 1 second for download to start
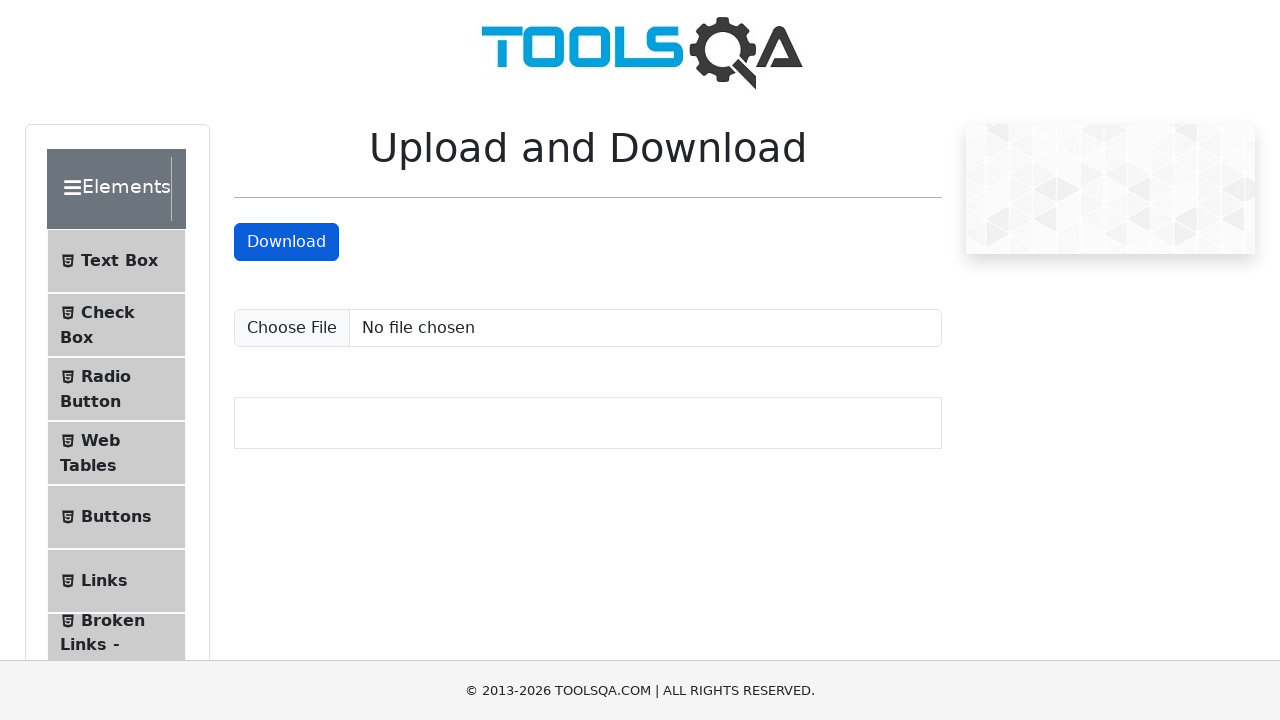

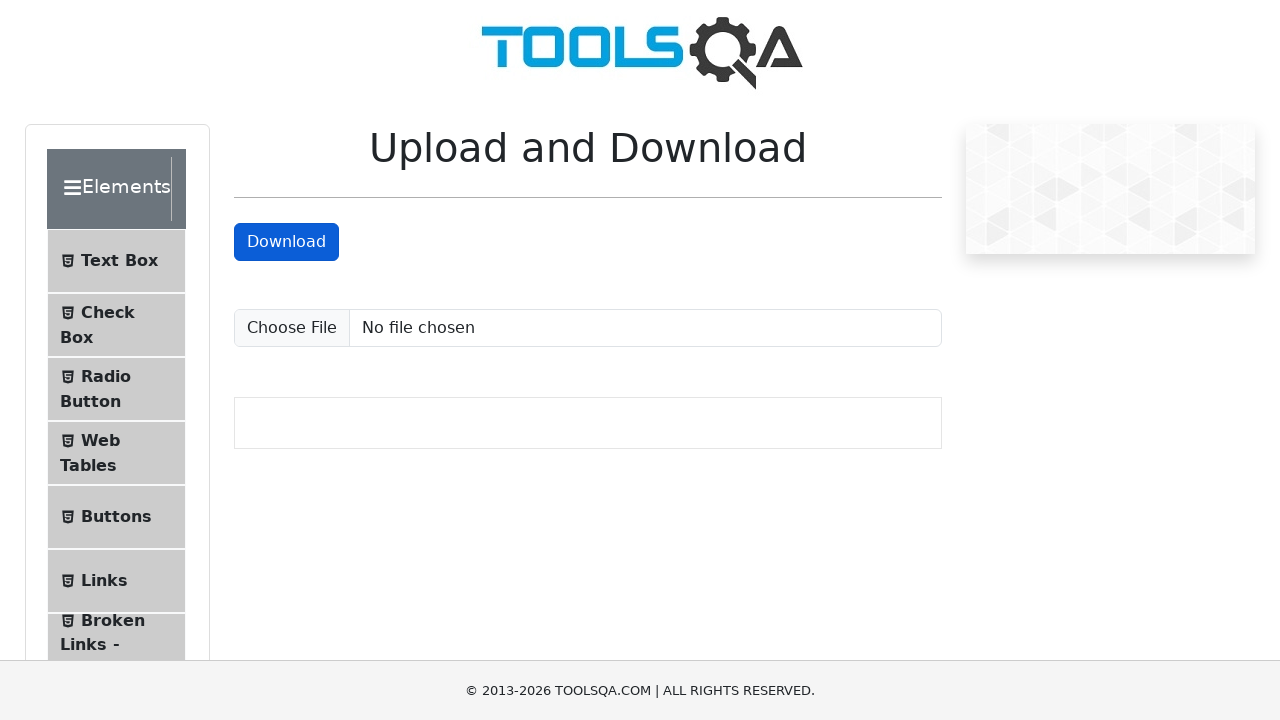